Tests date and time picker by selecting month, year, day, and time through the picker interface

Starting URL: https://demoqa.com/date-picker

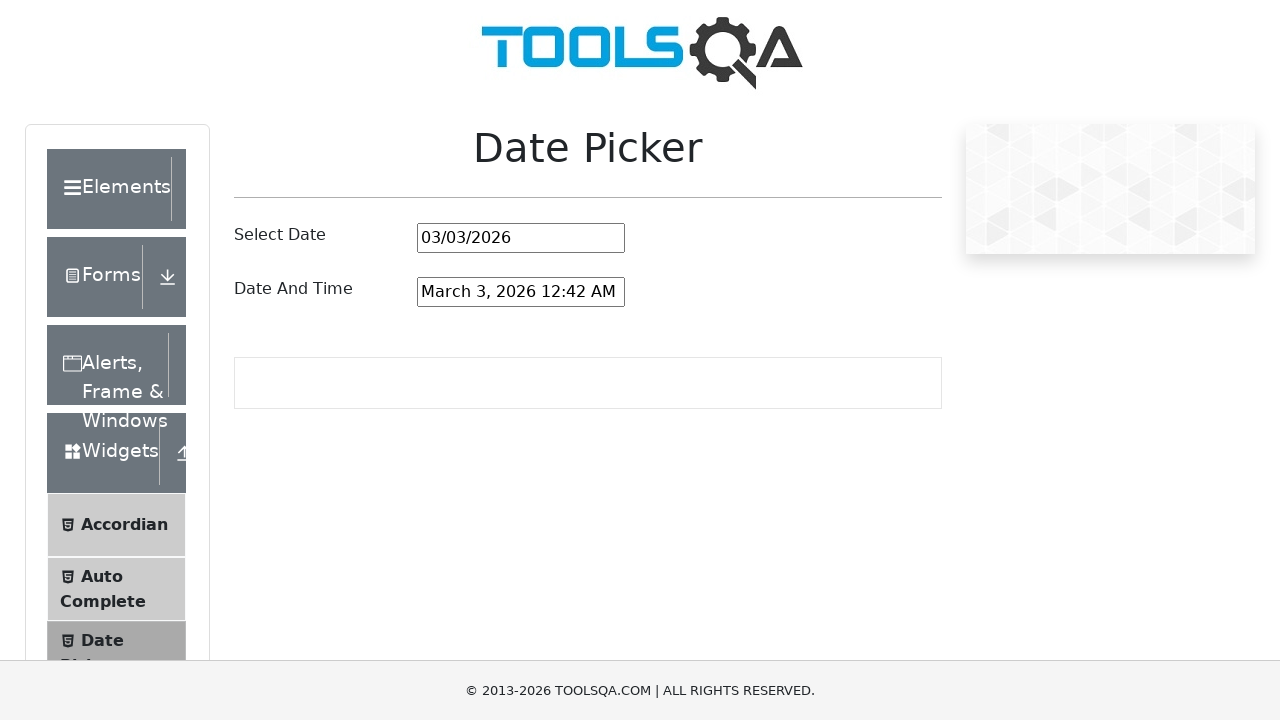

Clicked on date and time picker input to open the picker interface at (521, 292) on #dateAndTimePickerInput
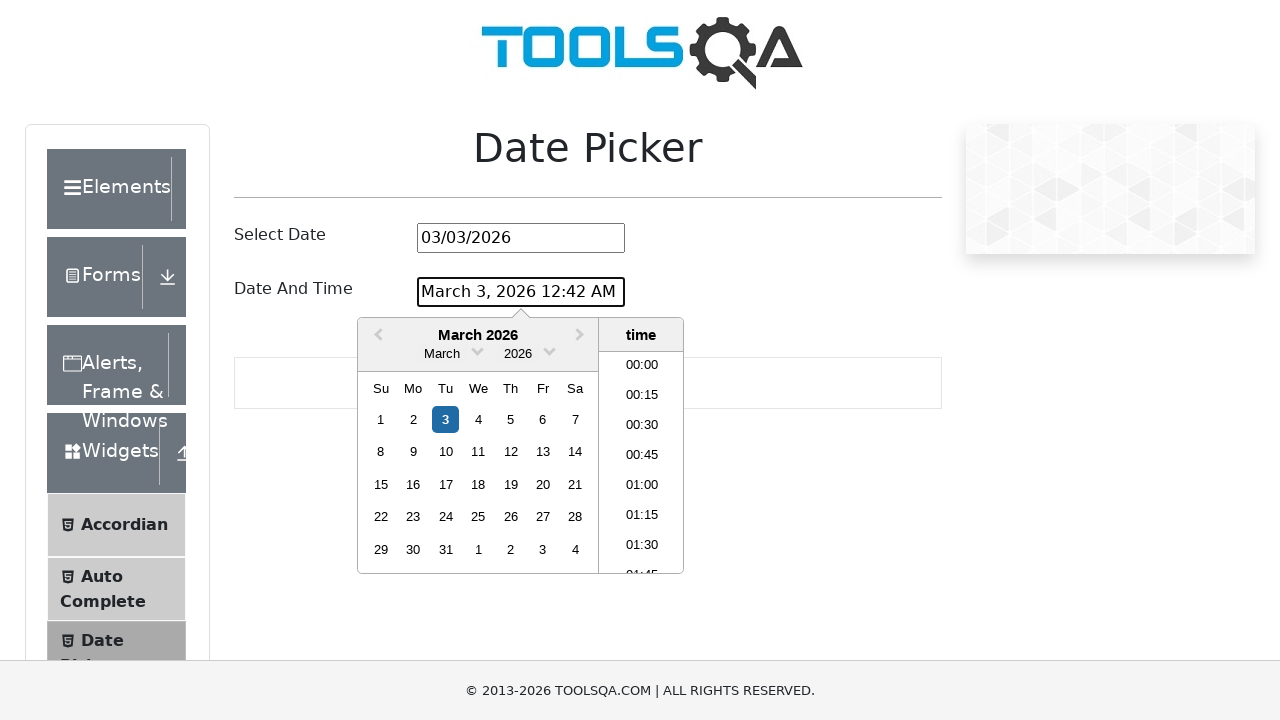

Clicked month dropdown arrow to open month selection at (478, 350) on .react-datepicker__month-read-view--down-arrow
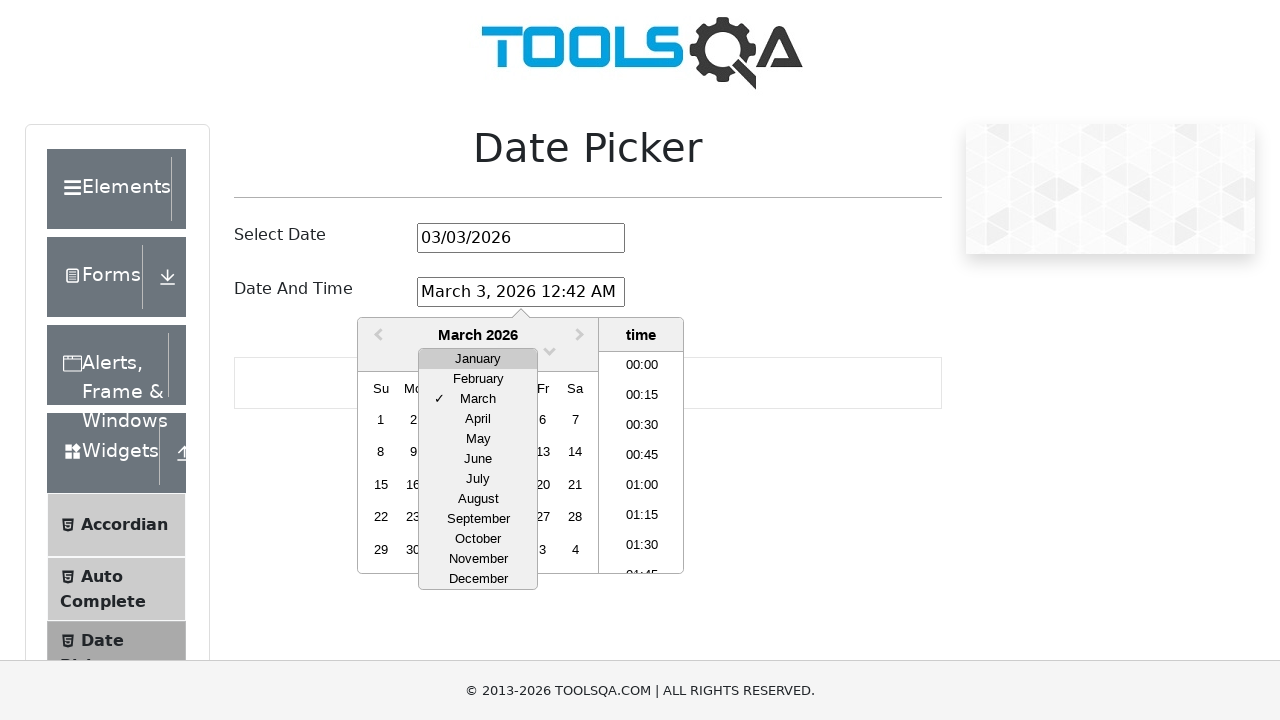

Selected March from month dropdown at (478, 399) on xpath=//div[contains(@class,'react-datepicker__month-option') and text()='March'
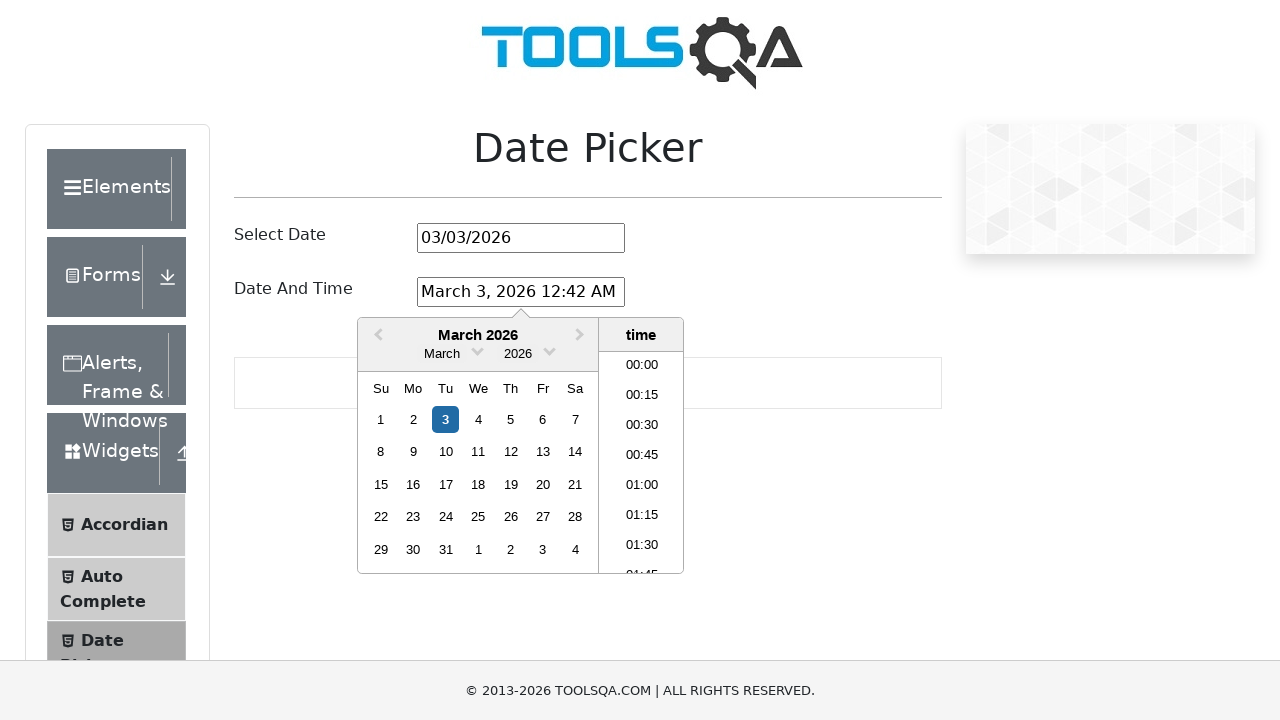

Clicked year dropdown arrow to open year selection at (550, 350) on .react-datepicker__year-read-view--down-arrow
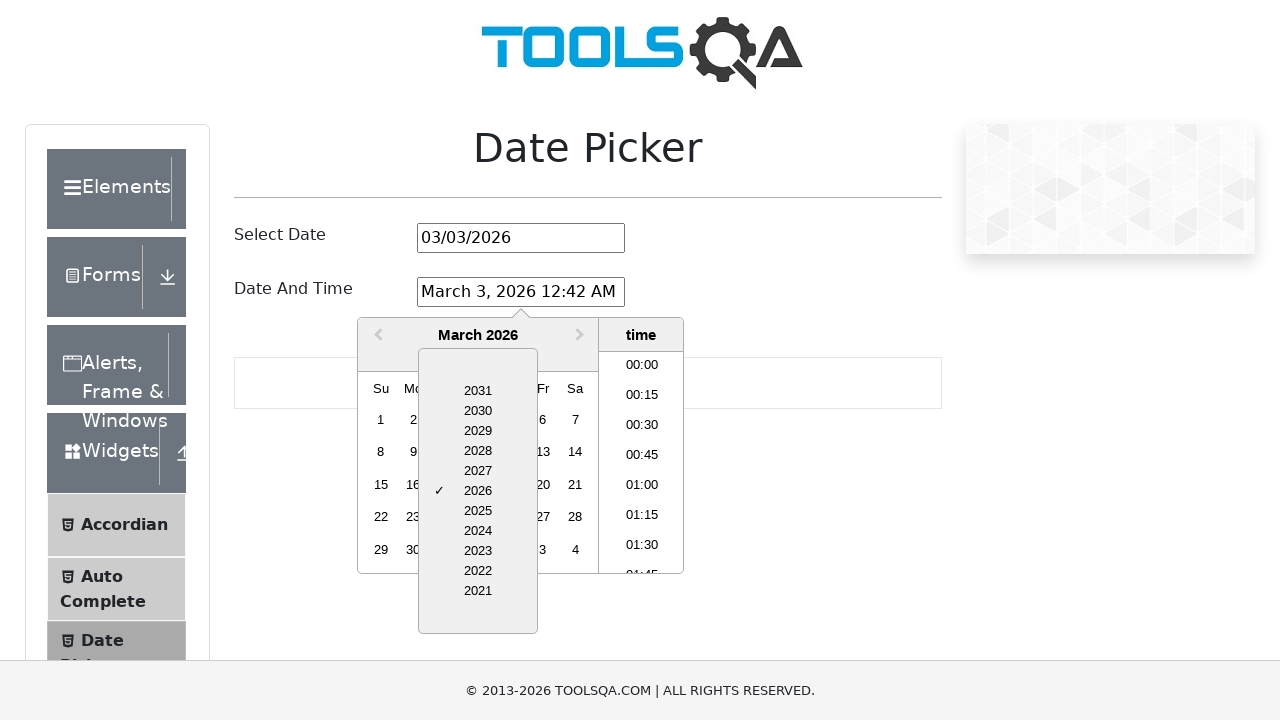

Selected 2028 from year dropdown at (478, 451) on xpath=//div[contains(@class,'react-datepicker__year-option') and text()='2028']
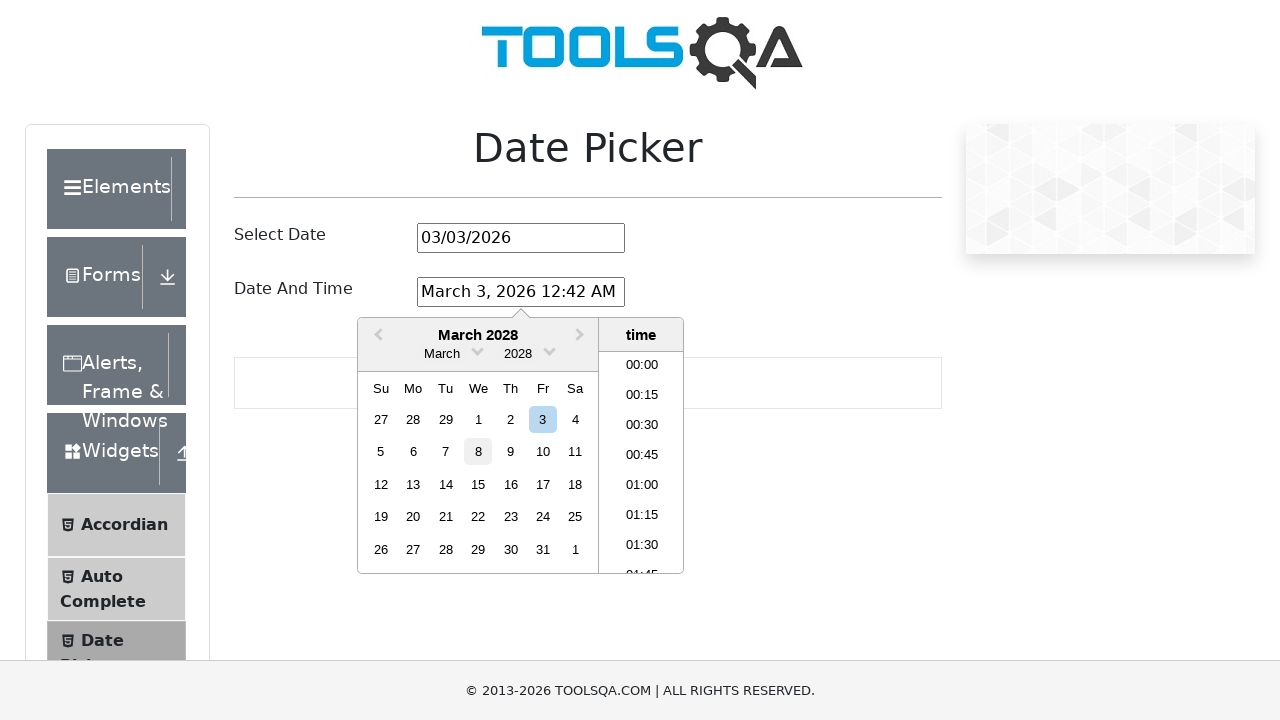

Selected March 15th, 2028 from calendar at (478, 484) on xpath=//div[contains(@aria-label,'Choose Wednesday, March 15th, 2028')]
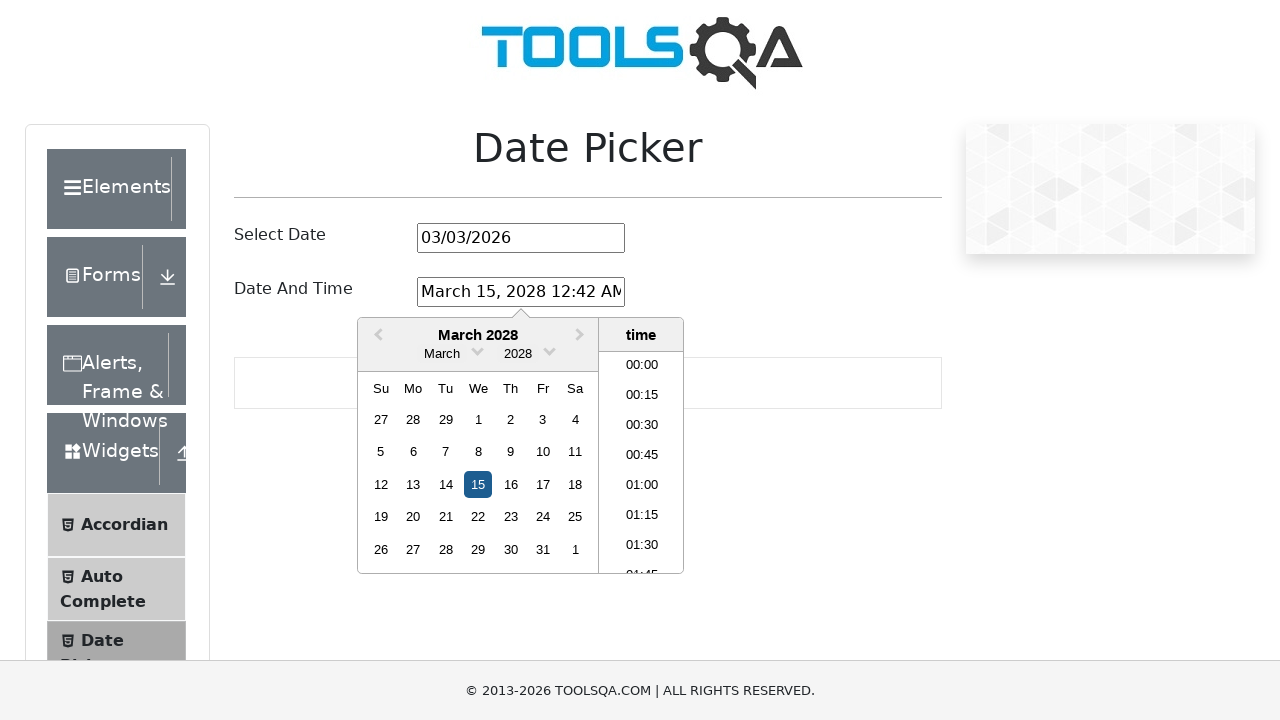

Selected 21:00 (9:00 PM) from time picker at (642, 462) on xpath=//li[normalize-space()='21:00']
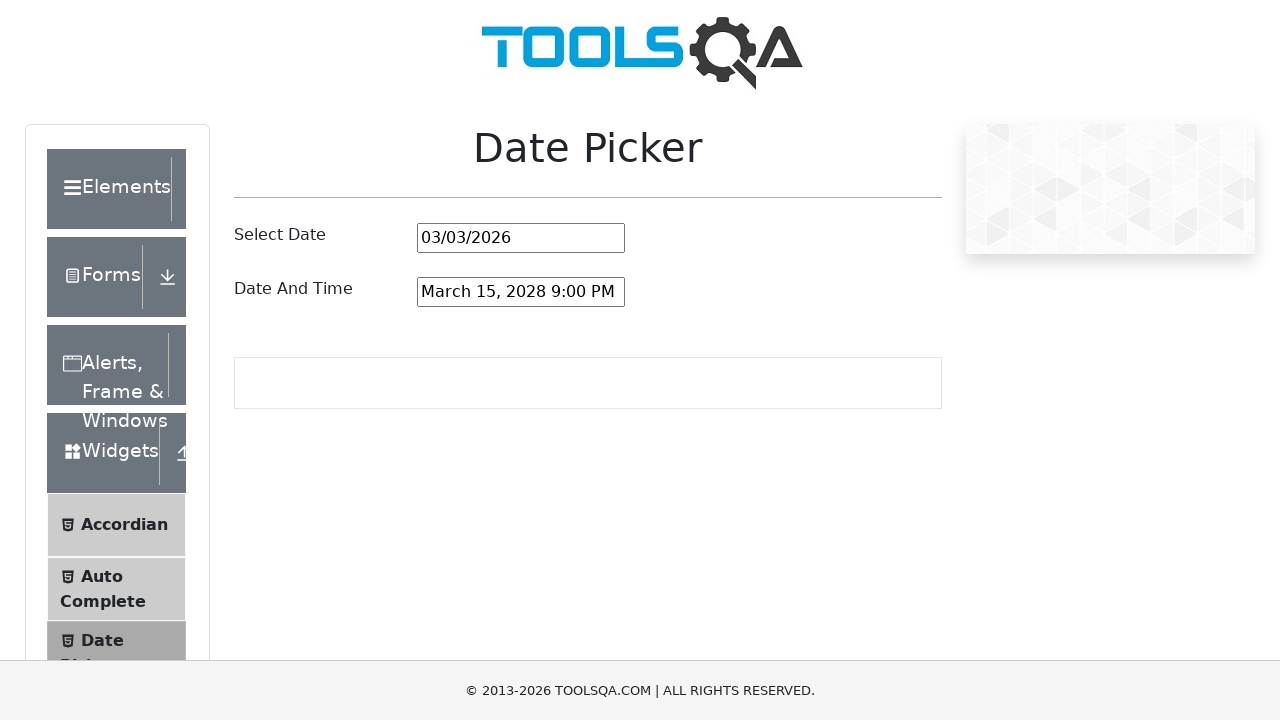

Retrieved date and time picker input value for verification
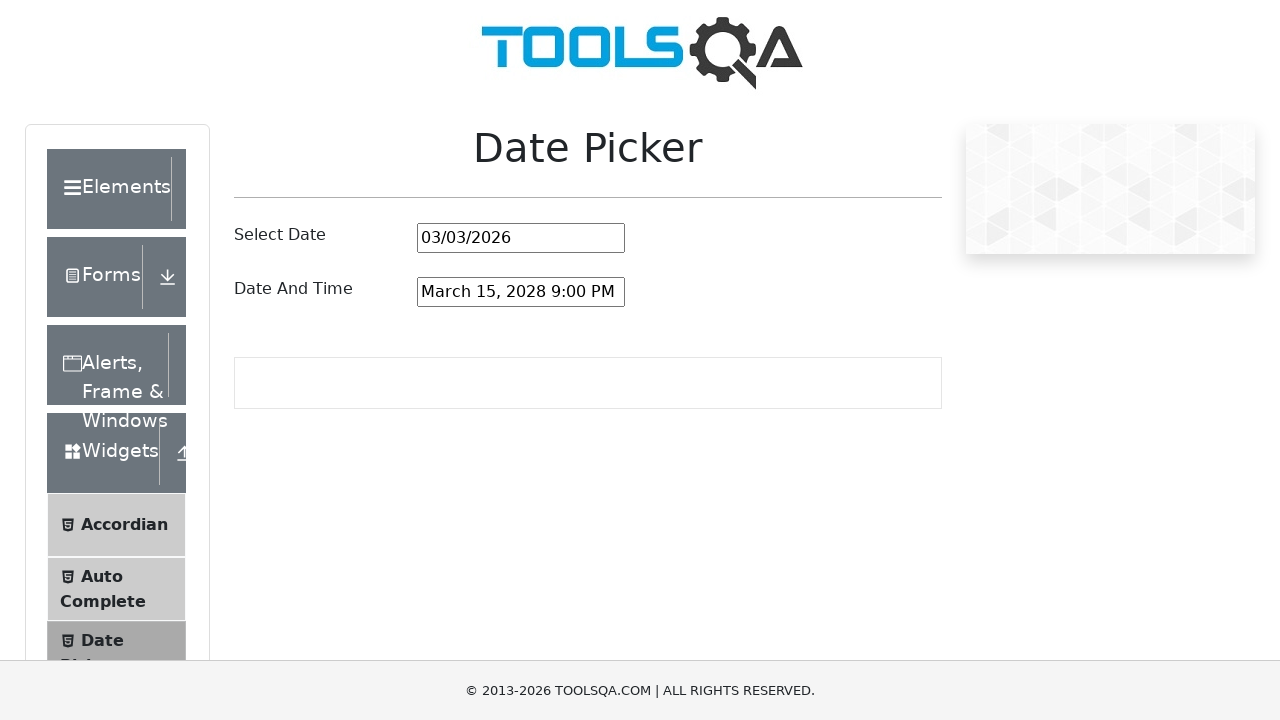

Verified that date and time picker shows 'March 15, 2028 9:00 PM'
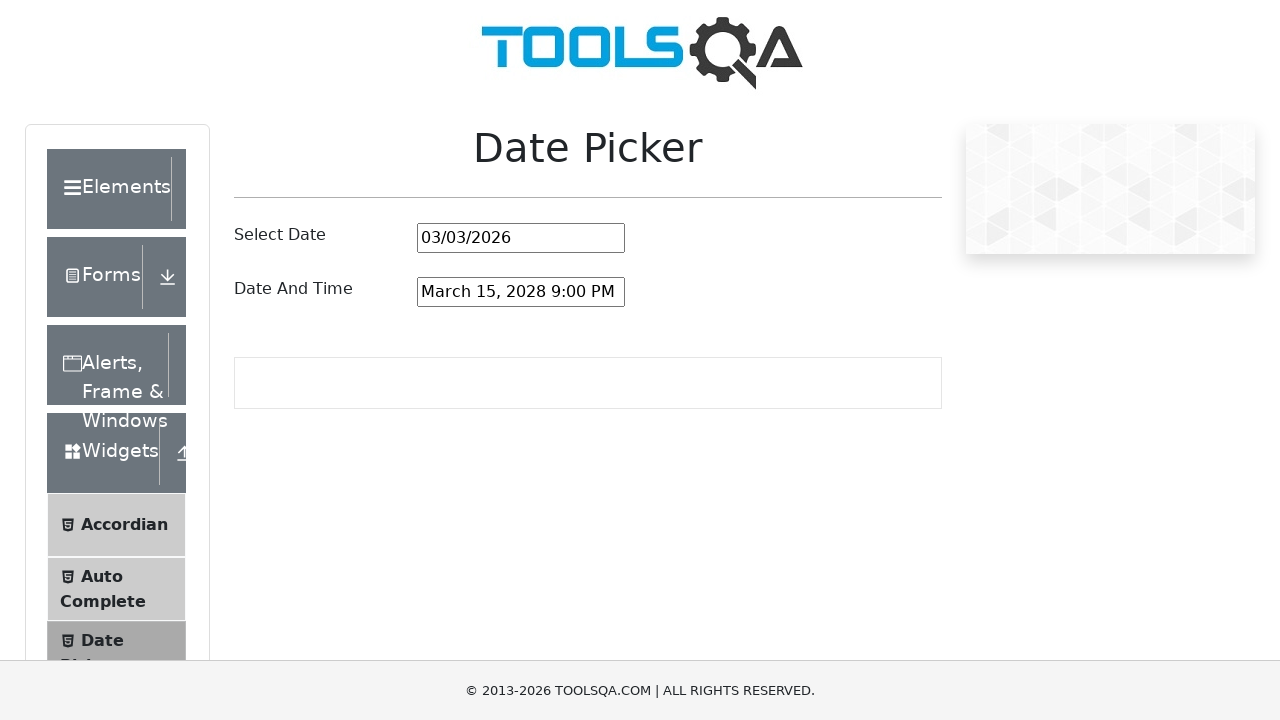

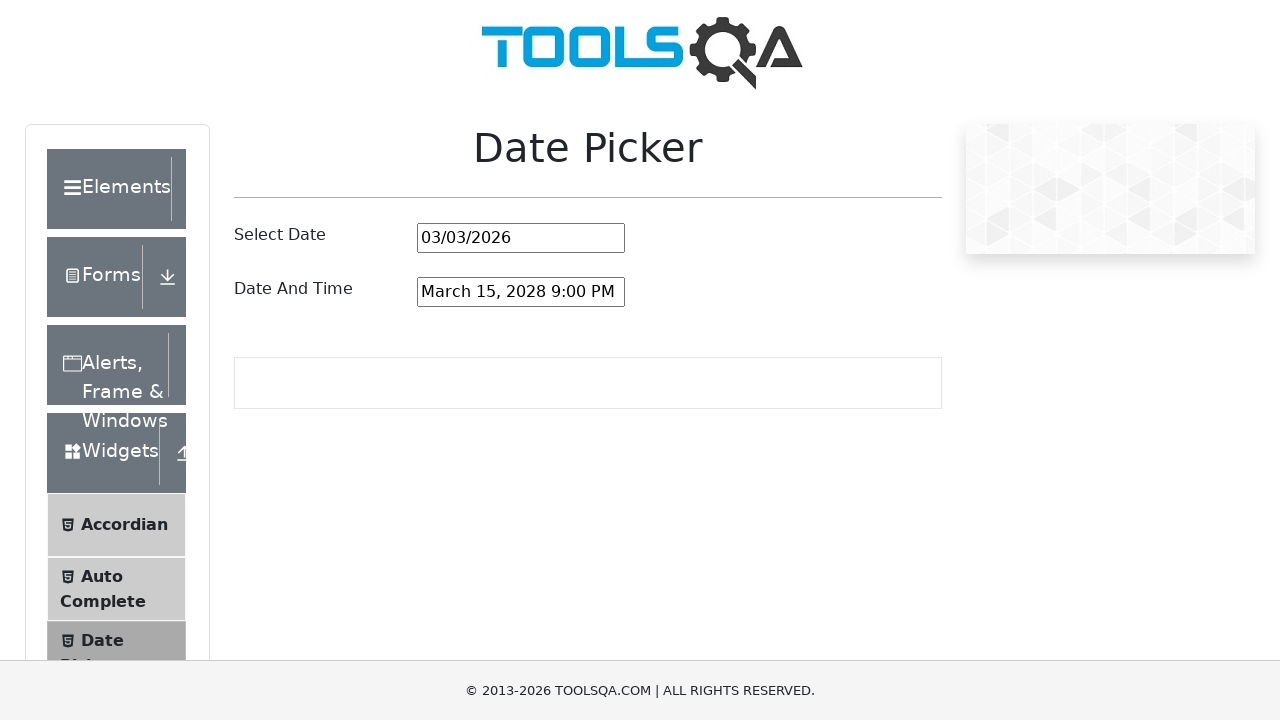